Tests a sign-up form by filling in first name, last name, and email fields, then clicking the sign-up button

Starting URL: http://secure-retreat-92358.herokuapp.com/

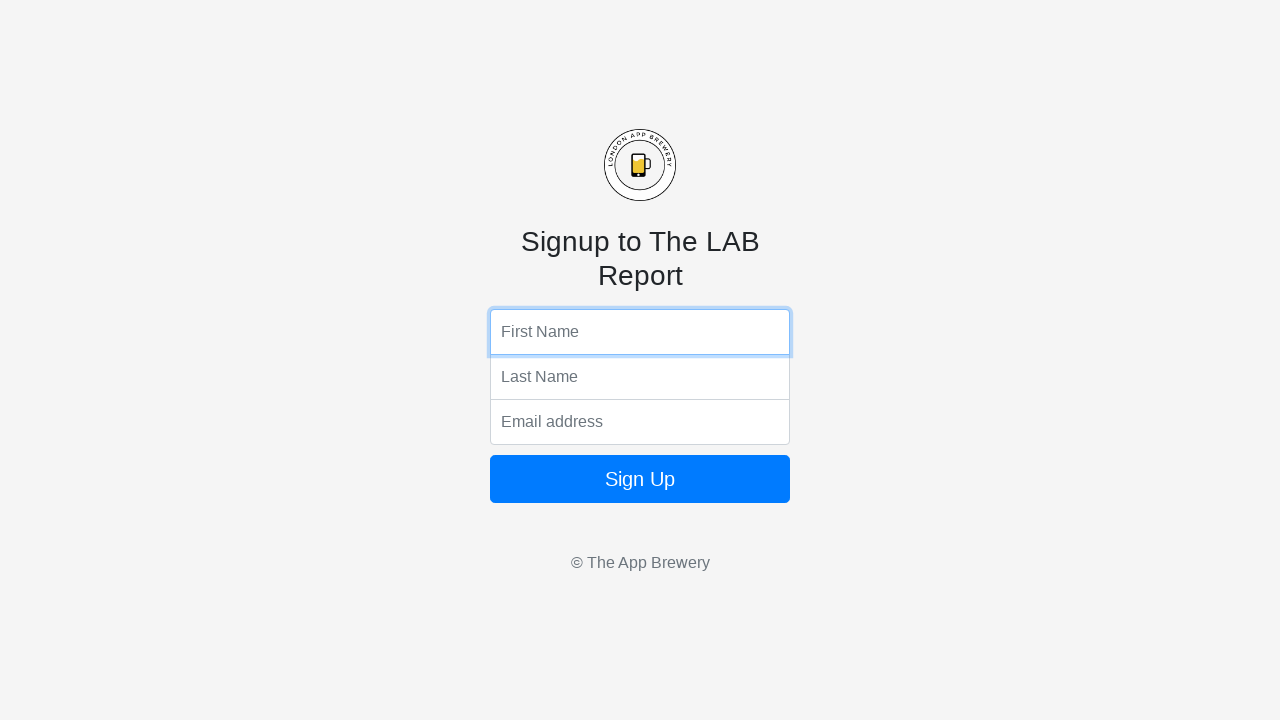

Filled first name field with 'Marcus' on input[name='fName']
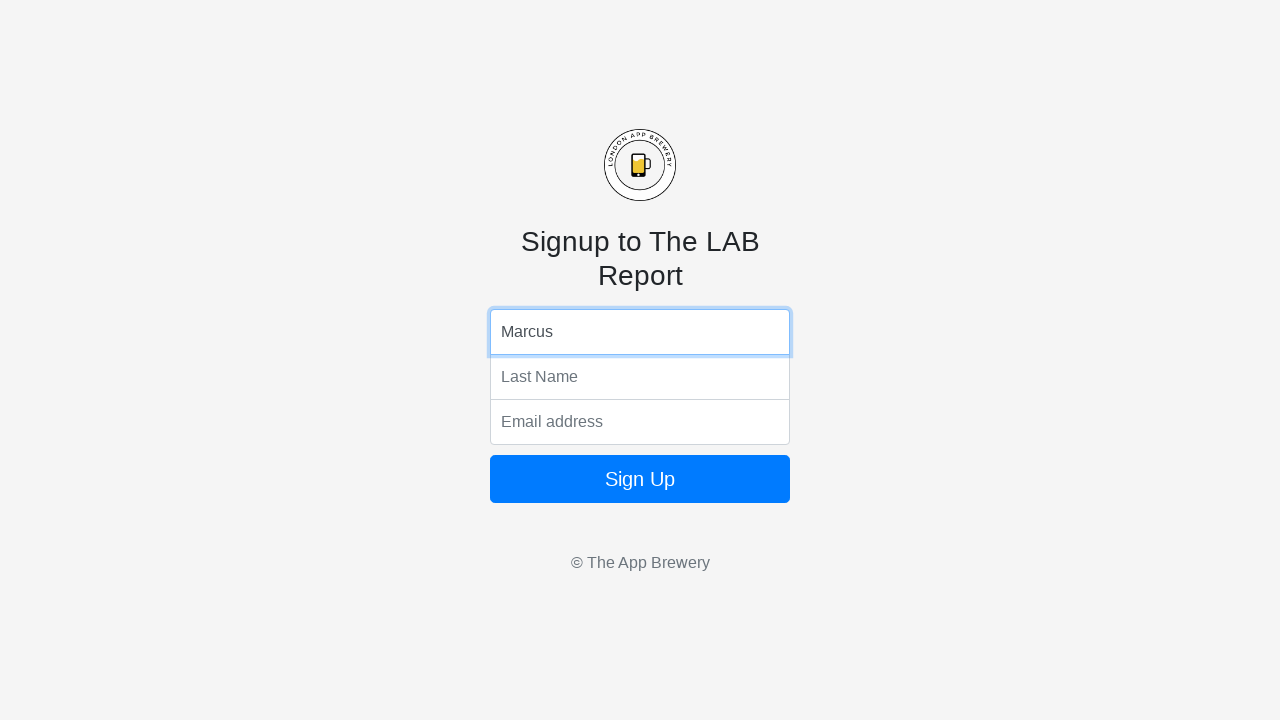

Filled last name field with 'Thompson' on input[name='lName']
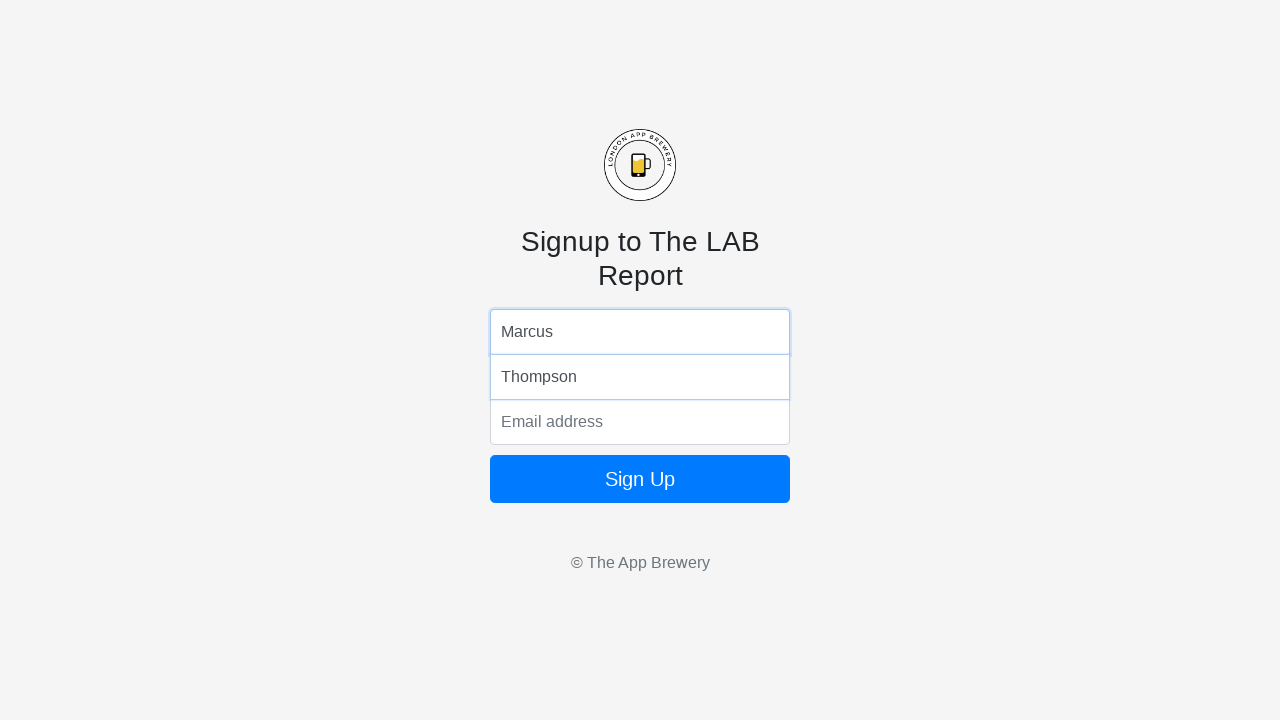

Filled email field with 'marcus.thompson@example.com' on input[name='email']
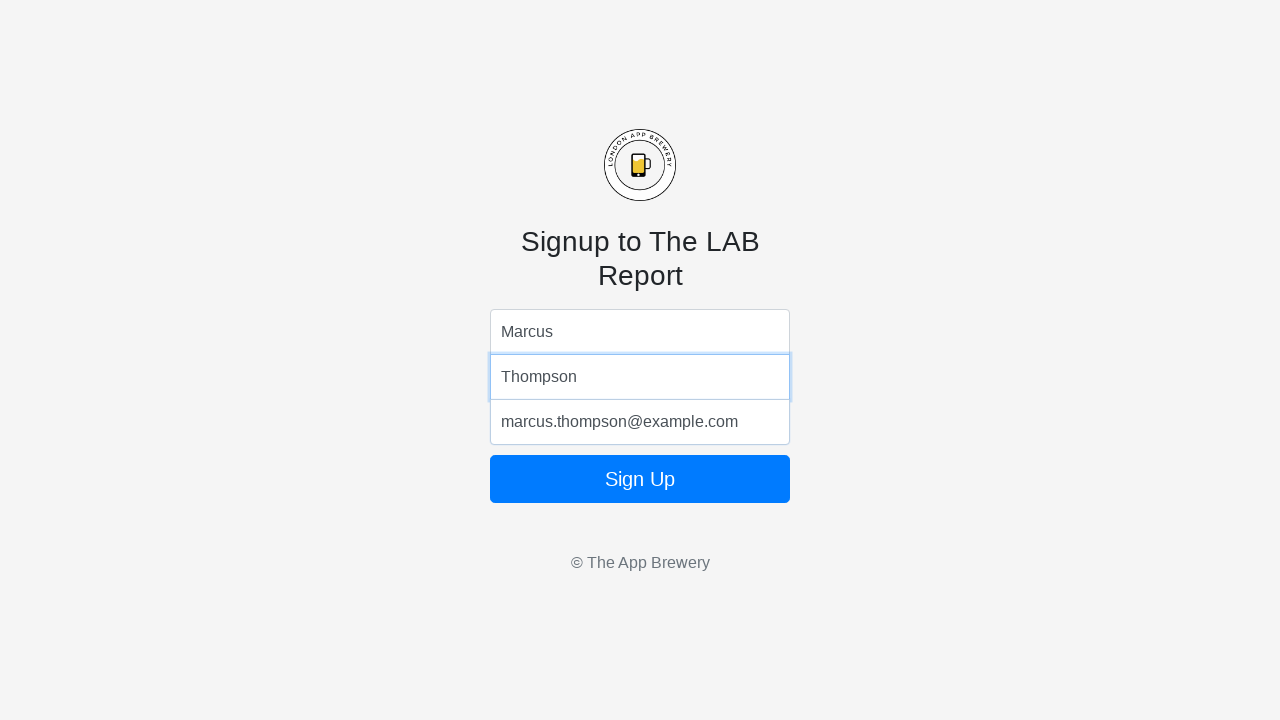

Clicked sign-up button to submit the form at (640, 479) on form button
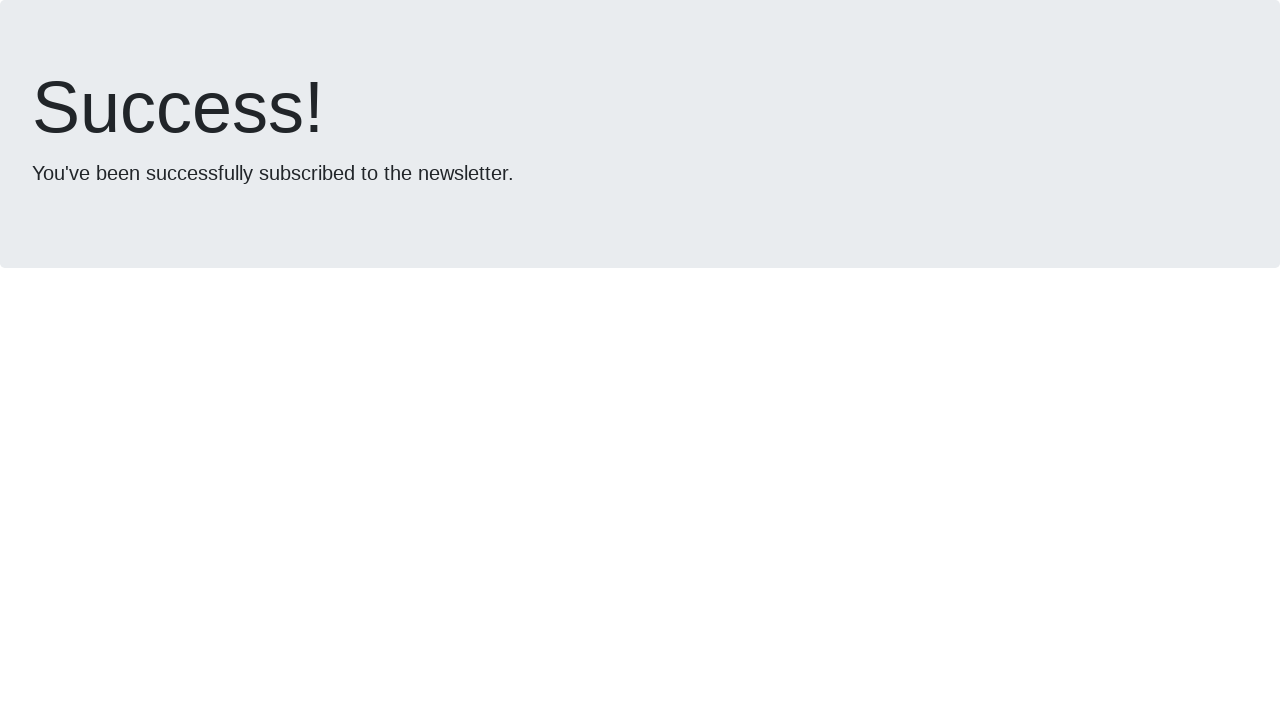

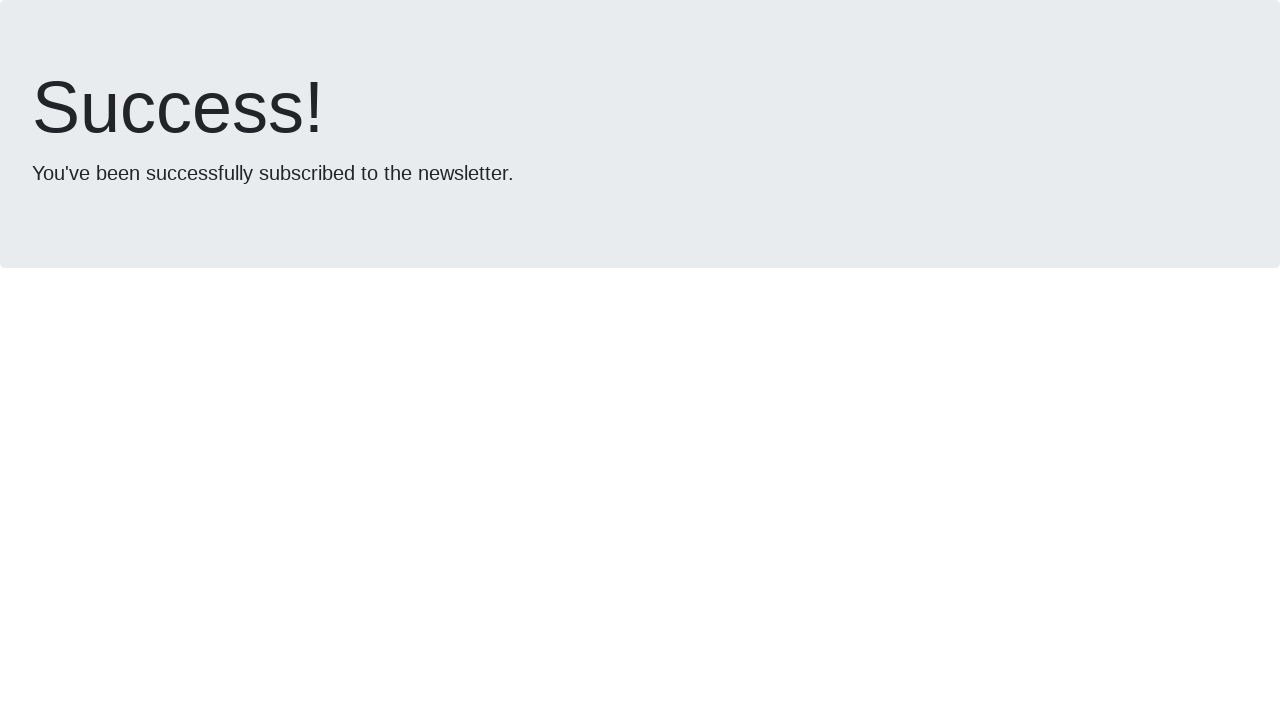